Tests iframe interaction by switching between different iframes and clicking elements within them, including toggling elements and playing a YouTube video

Starting URL: https://www.automationtesting.co.uk/iframes.html

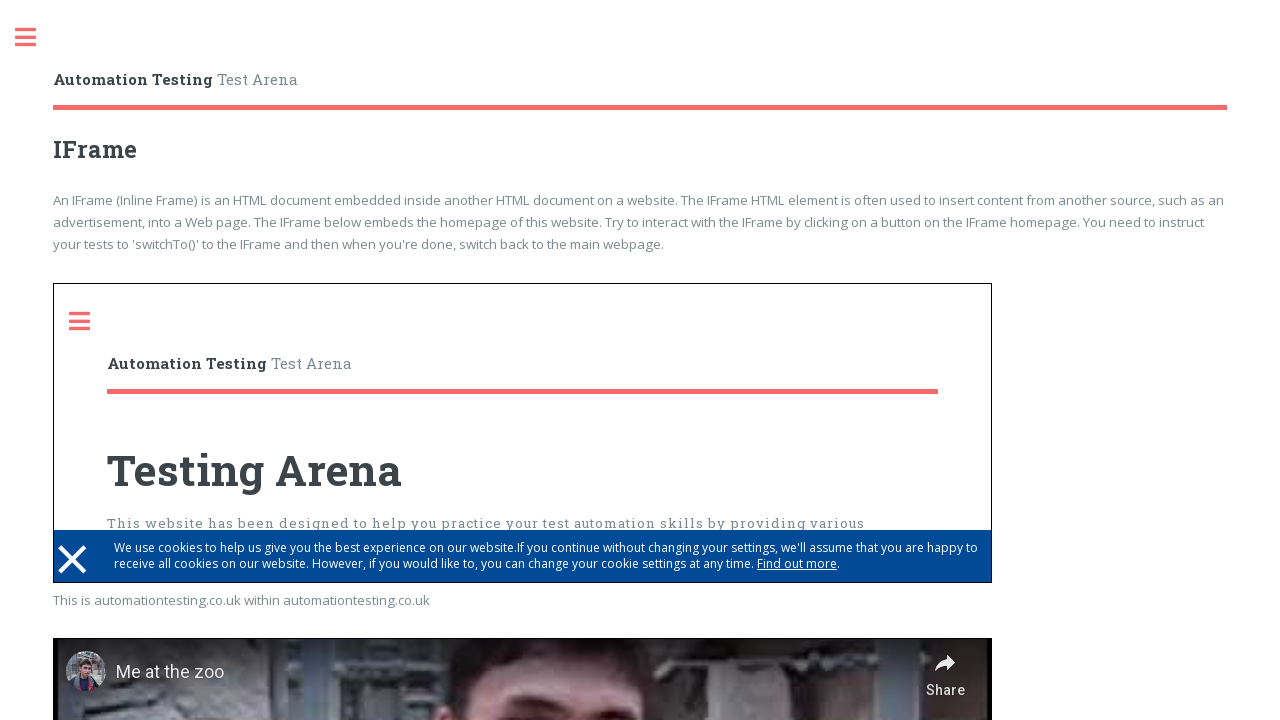

Switched to first iframe and clicked Toggle element at (90, 321) on iframe >> nth=0 >> internal:control=enter-frame >> xpath=//a[text() = 'Toggle']
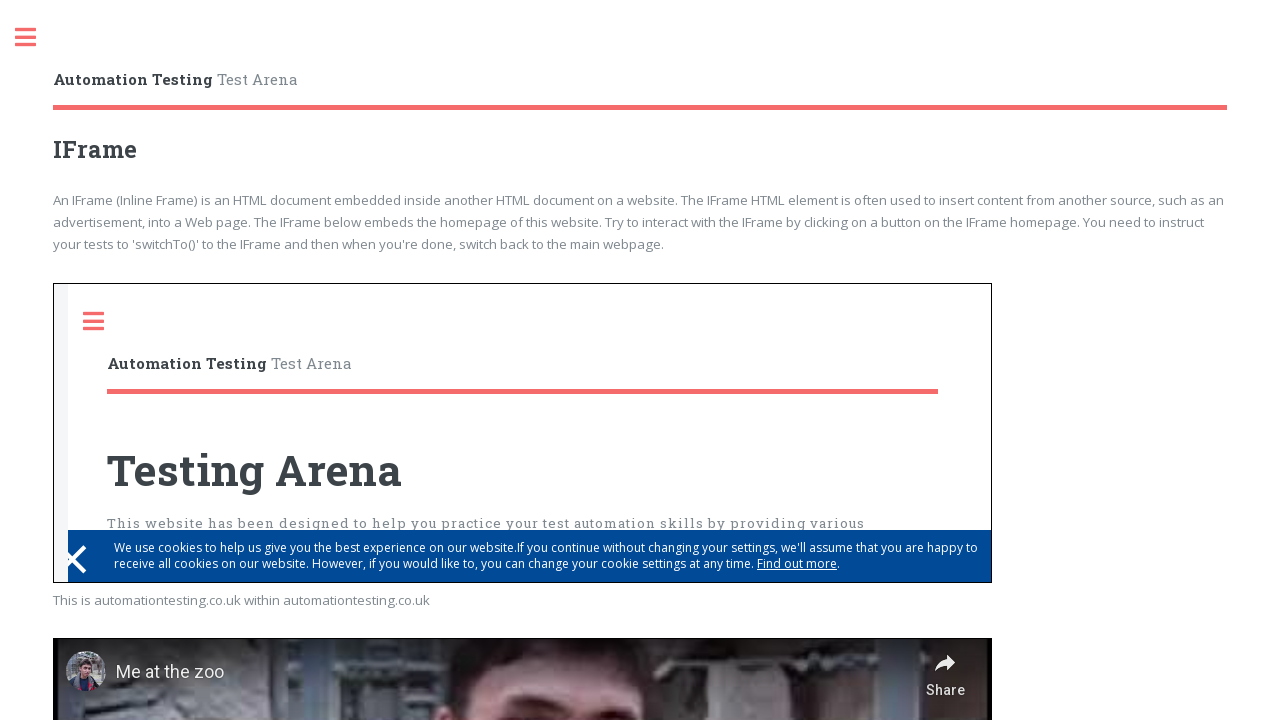

Clicked Toggle element in main frame at (36, 38) on xpath=//a[text() = 'Toggle']
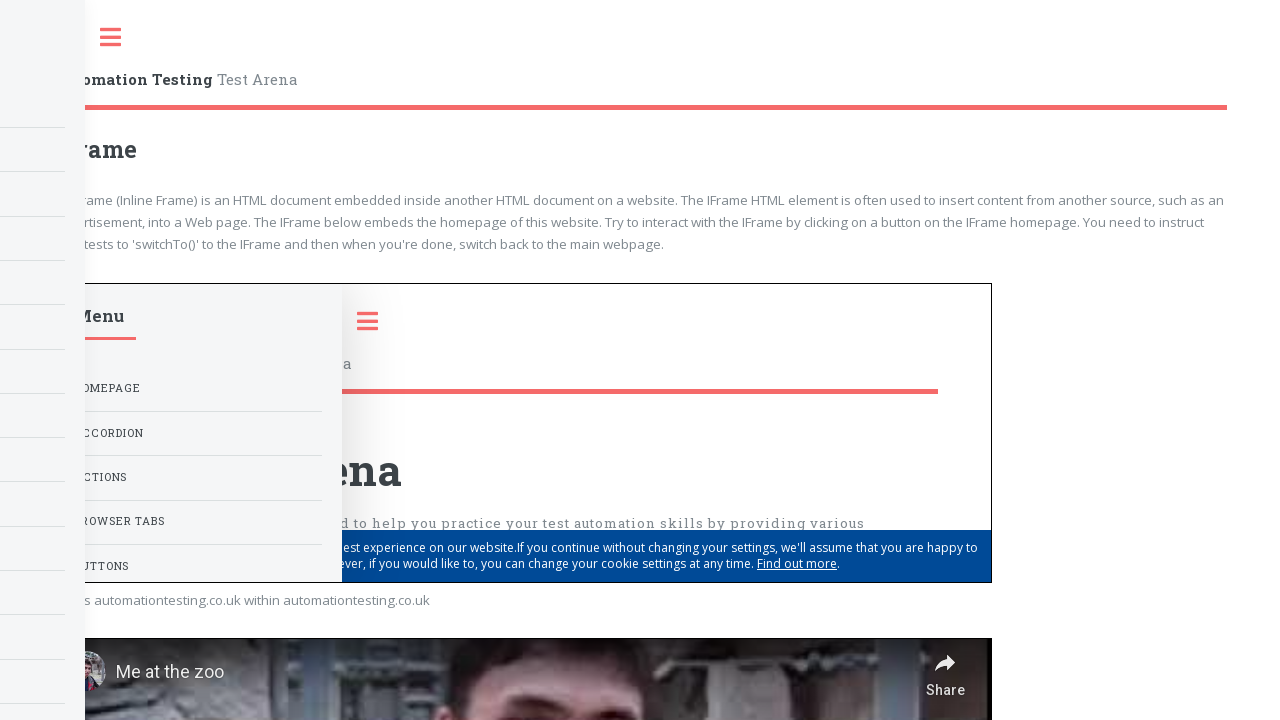

Switched to second iframe and clicked YouTube play button at (523, 447) on iframe >> nth=1 >> internal:control=enter-frame >> xpath=//button[@class = 'ytp-
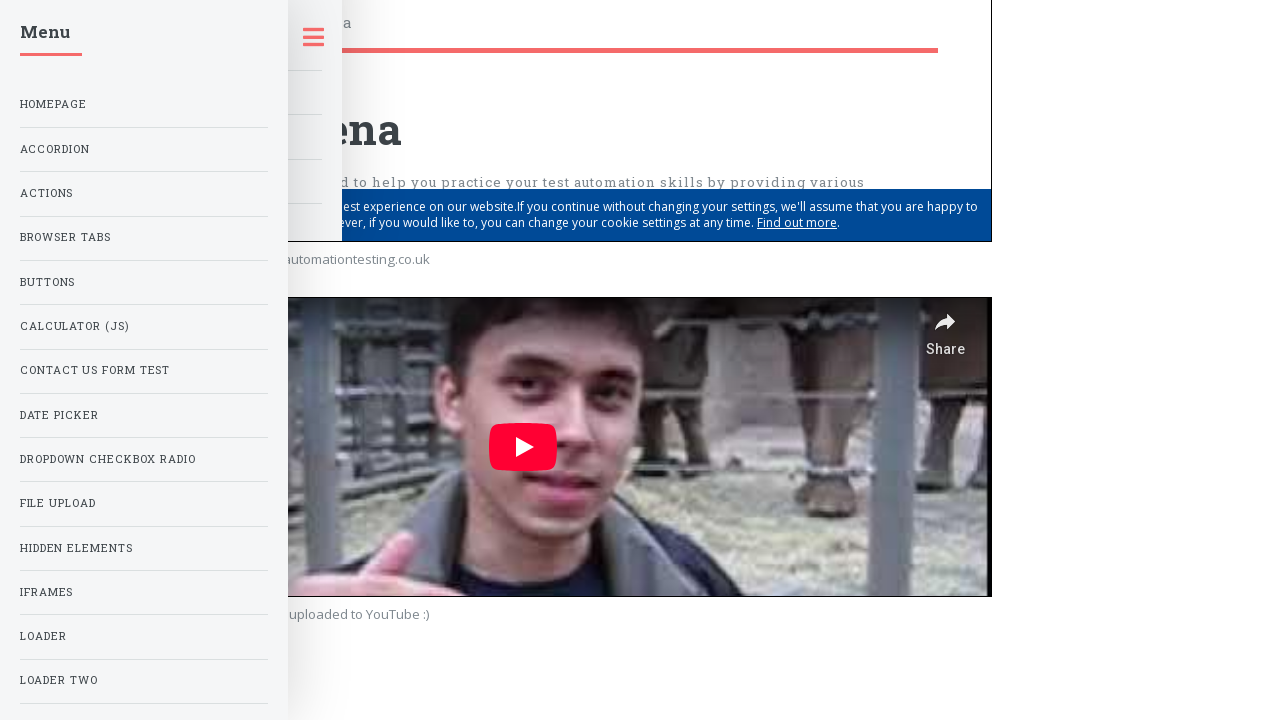

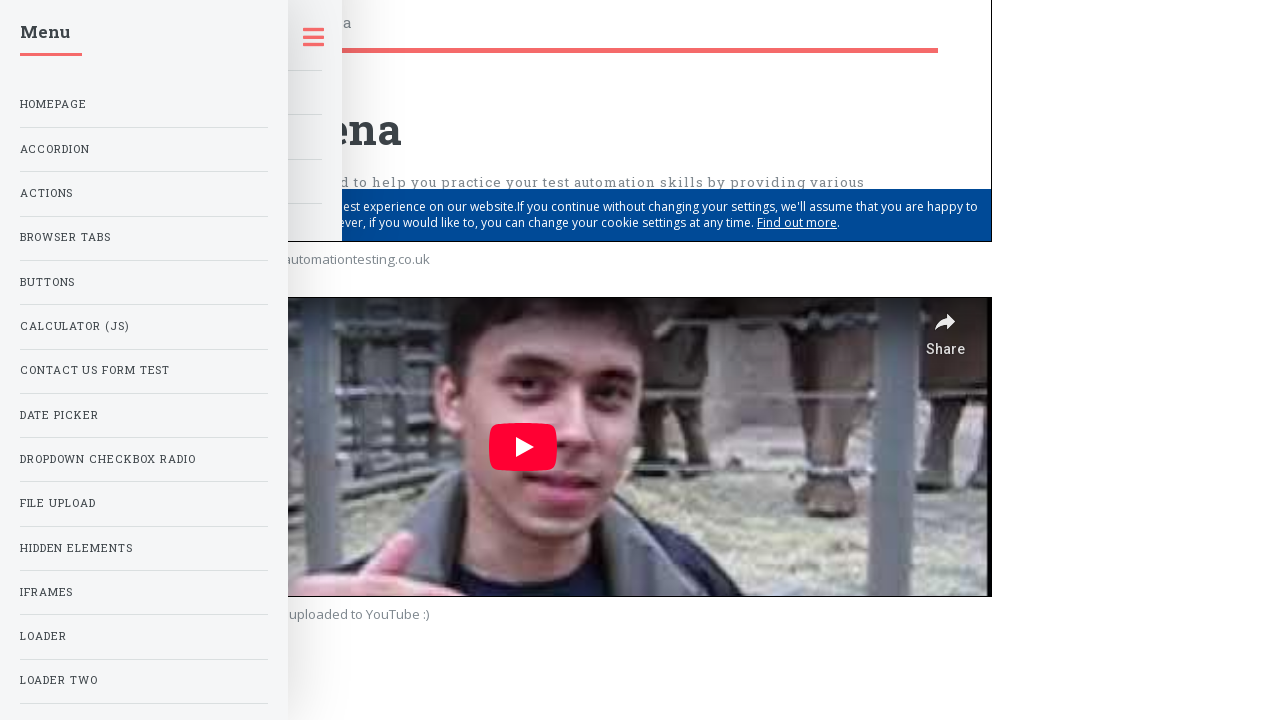